Tests that clicking the Email column header sorts the table data alphabetically in ascending order

Starting URL: http://the-internet.herokuapp.com/tables

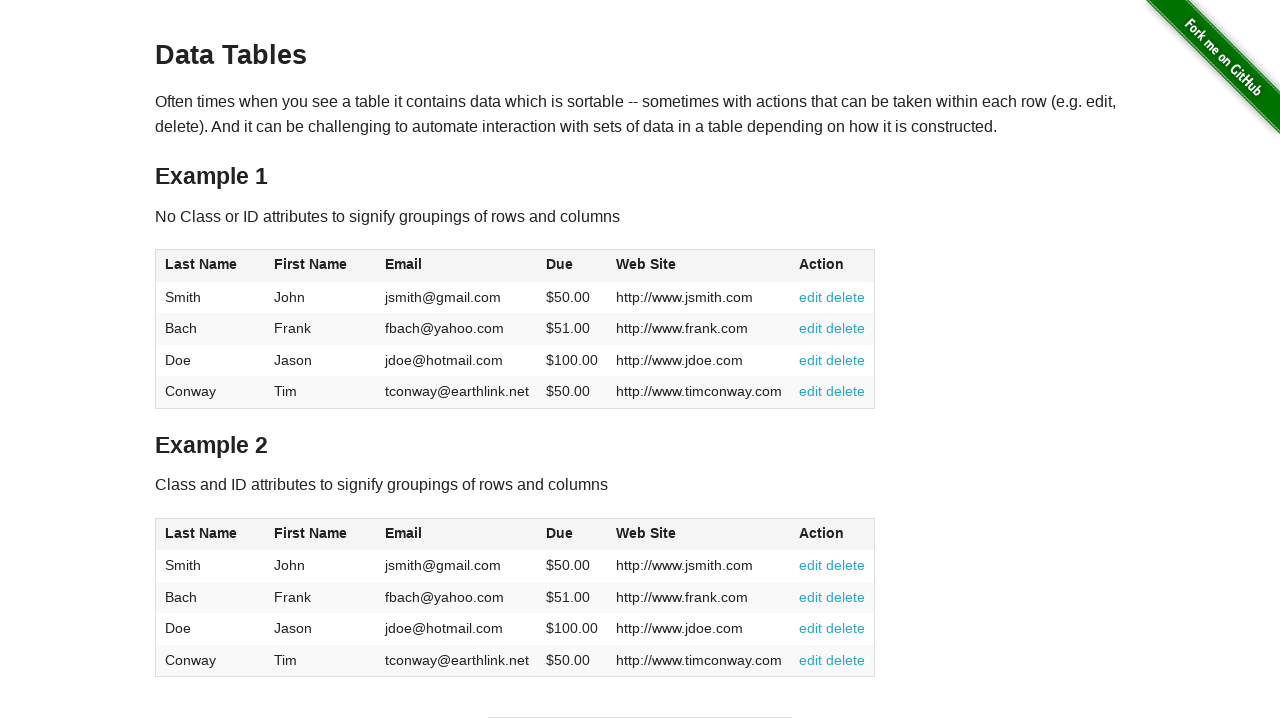

Clicked Email column header to sort in ascending order at (457, 266) on #table1 thead tr th:nth-of-type(3)
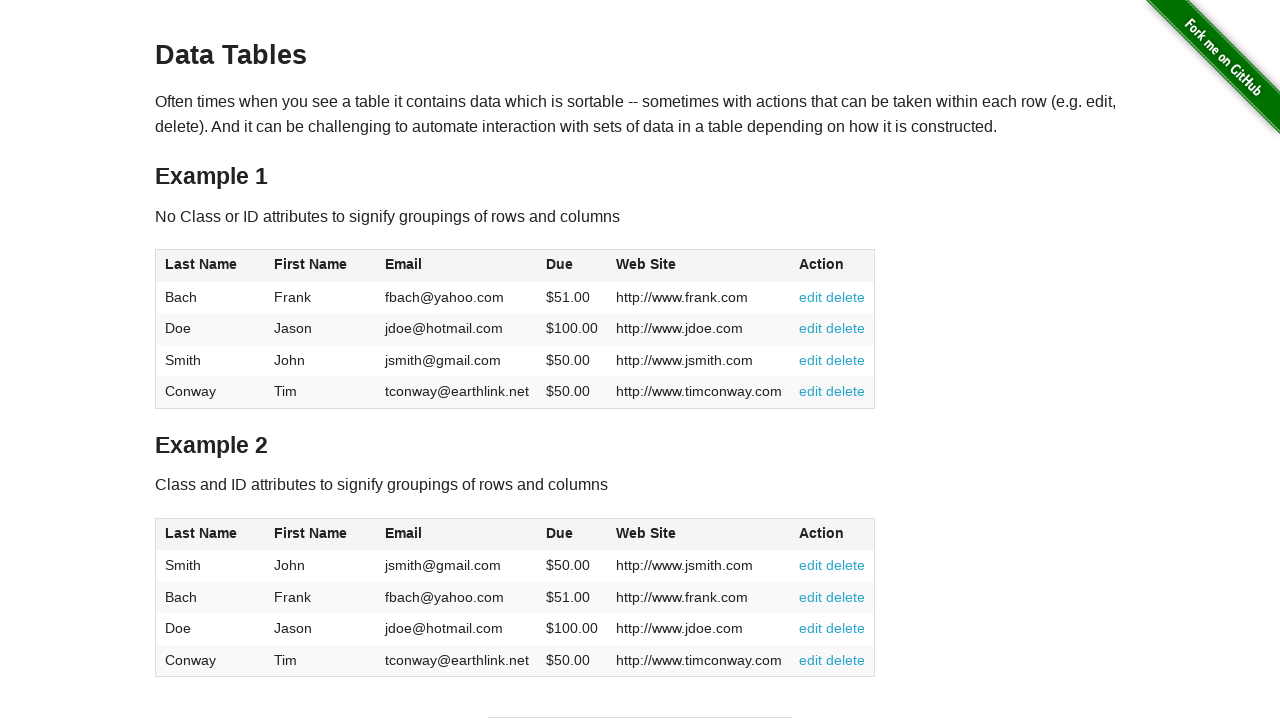

Email column cells loaded after sorting
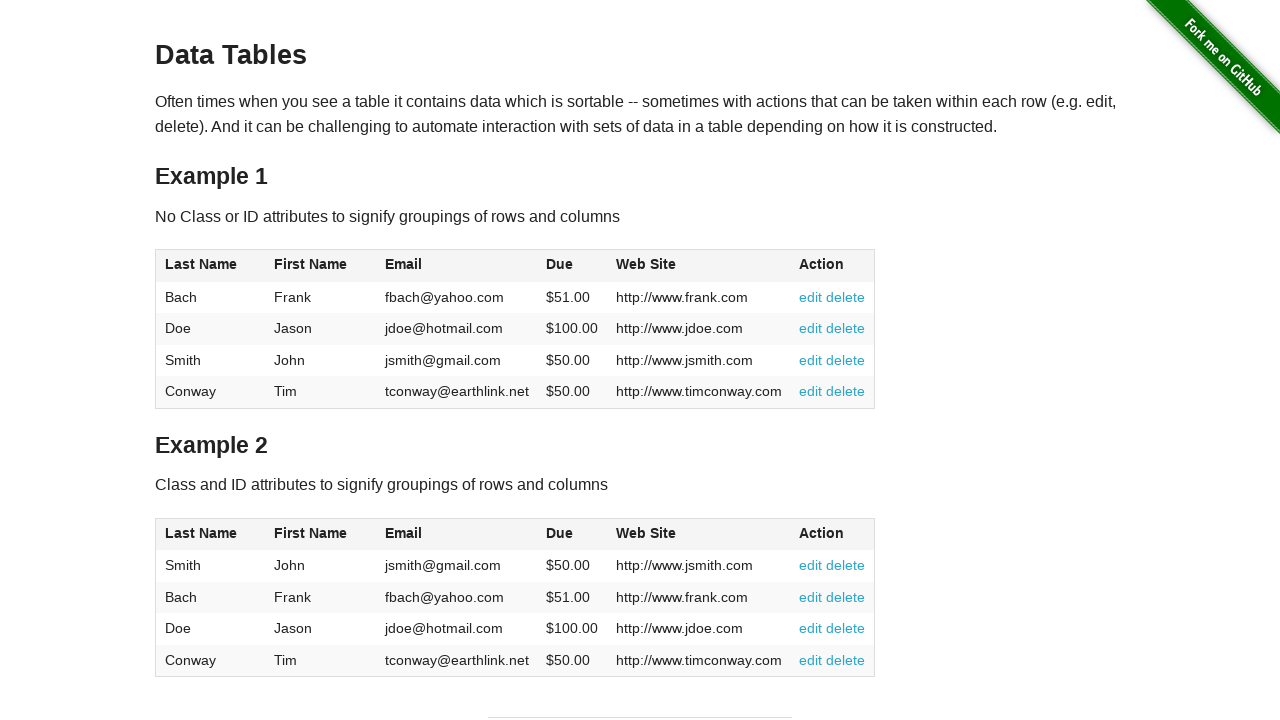

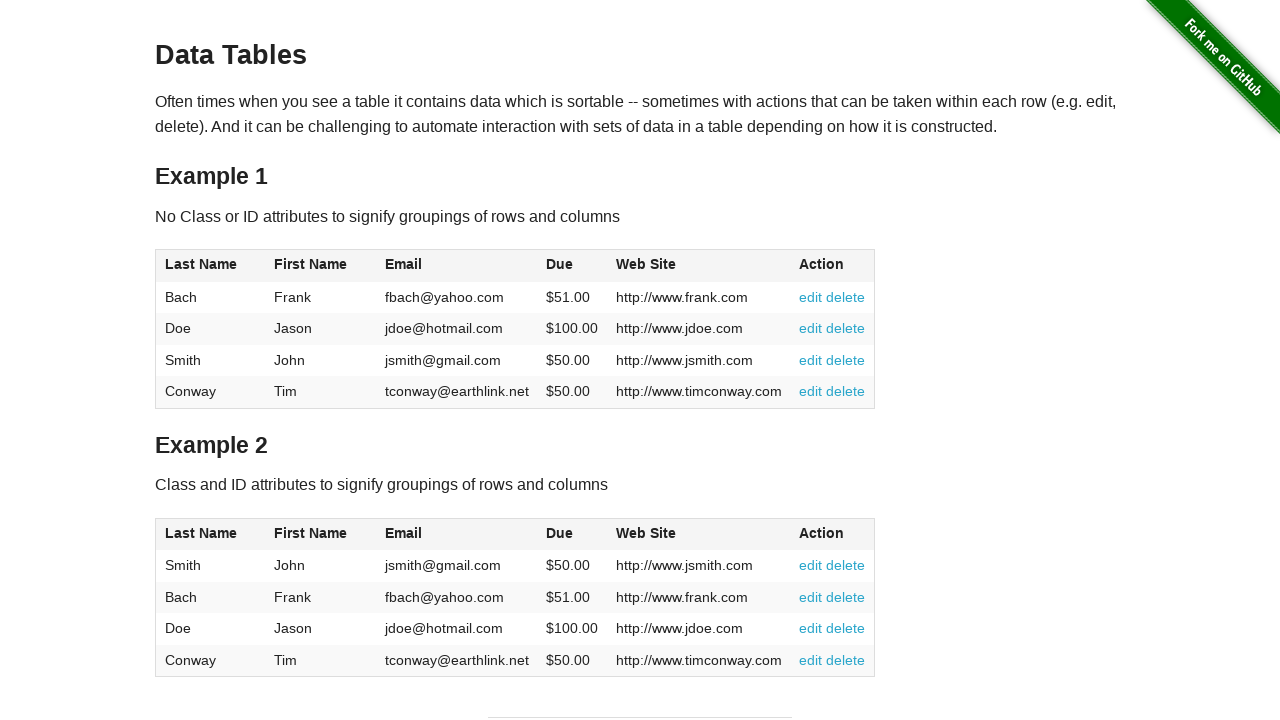